Tests custom dropdown selection (non-standard select tag) by clicking to open the dropdown and selecting the "PostMan" option

Starting URL: https://leafground.com/select.xhtml

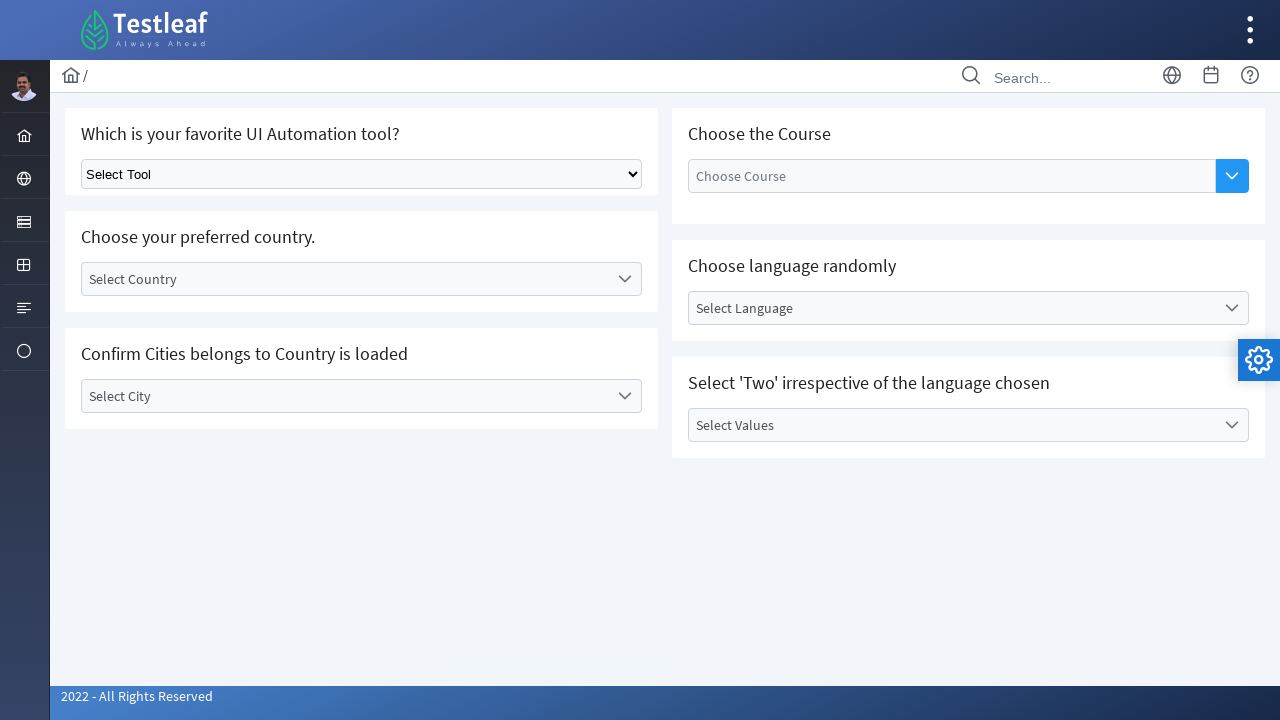

Clicked custom dropdown to open it at (1232, 176) on span[class*='ui-button-icon-primary']
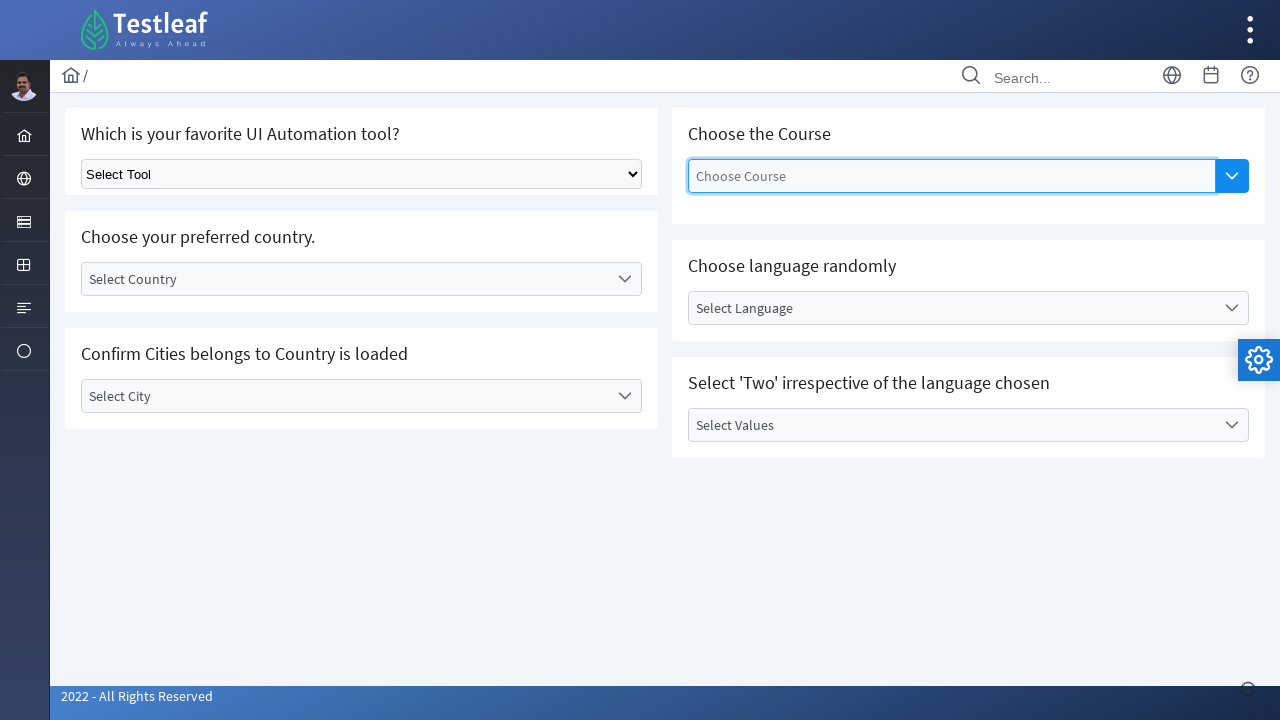

Dropdown options loaded and 'PostMan' option is visible
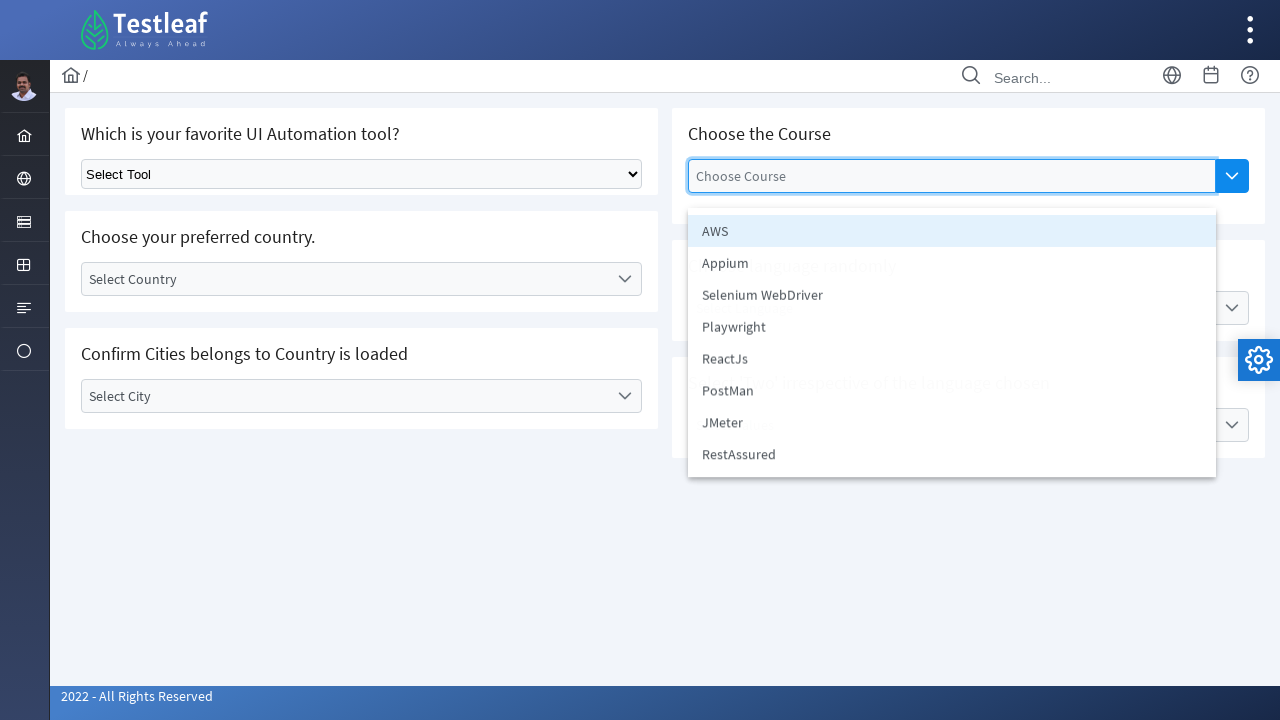

Selected 'PostMan' option from dropdown at (952, 391) on li:text('PostMan')
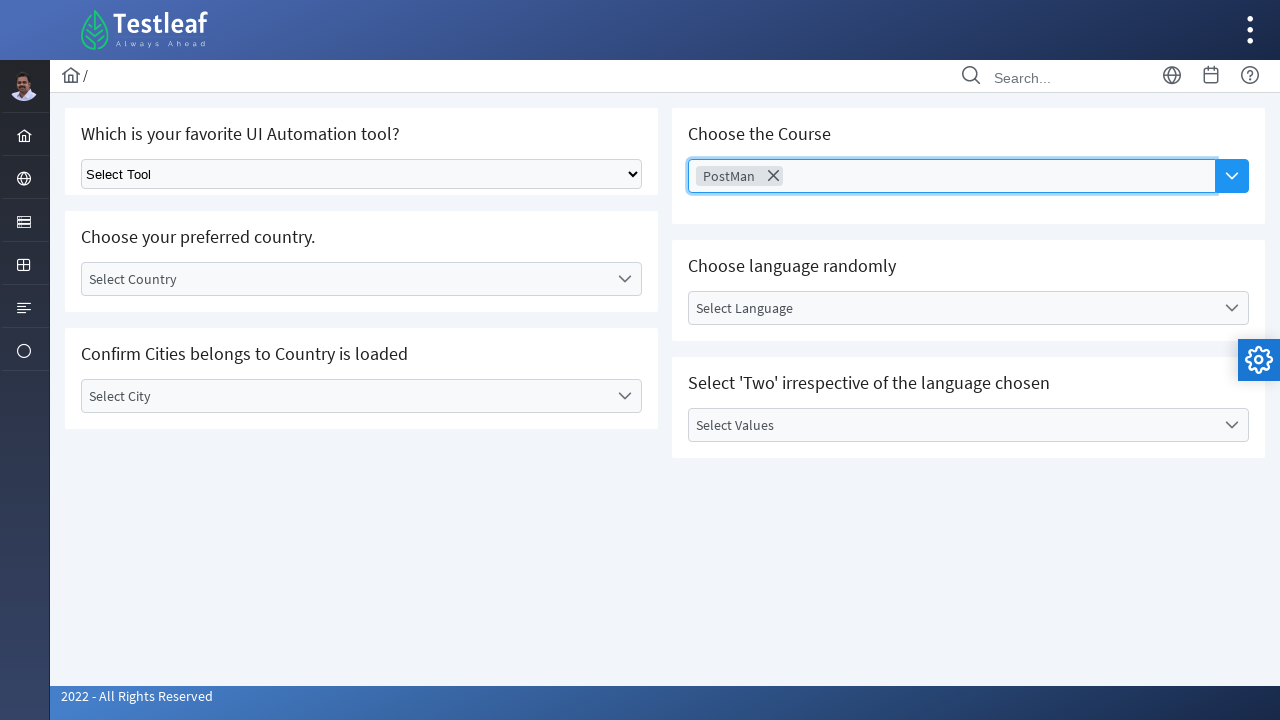

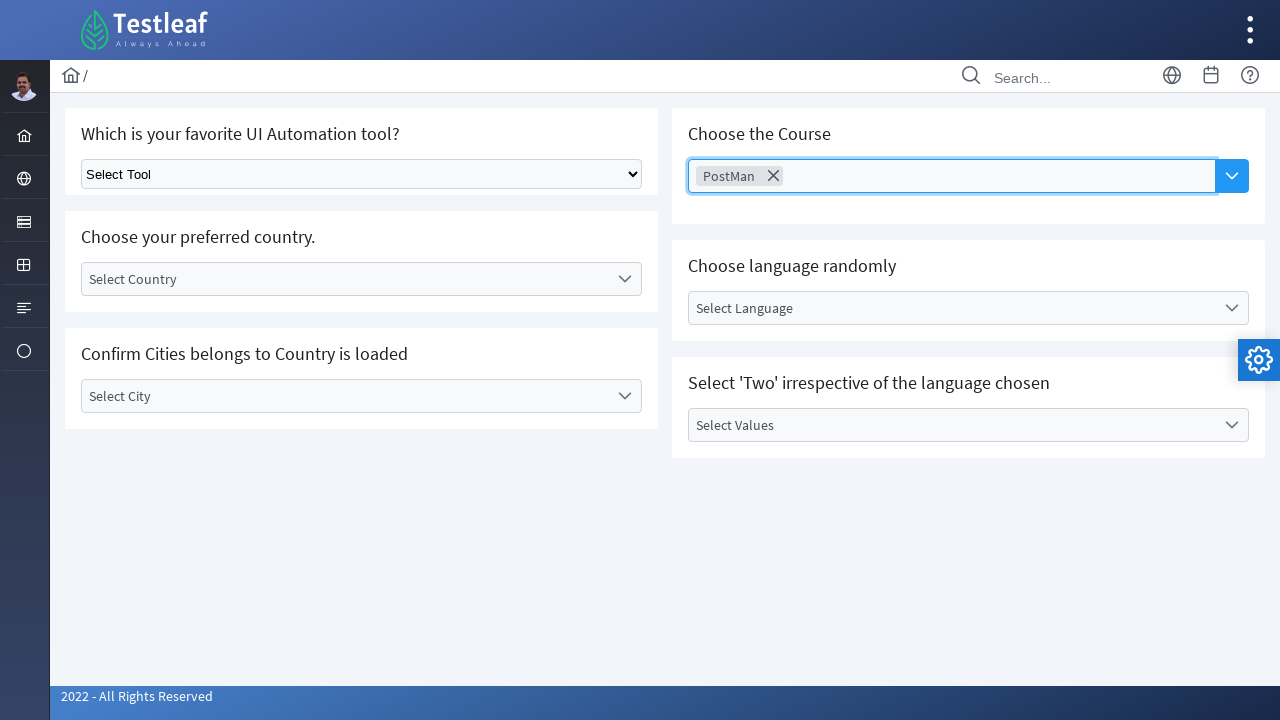